Tests multiselect dropdown functionality by selecting options using visible text, index, and value methods, then deselecting an option by index.

Starting URL: https://v1.training-support.net/selenium/selects

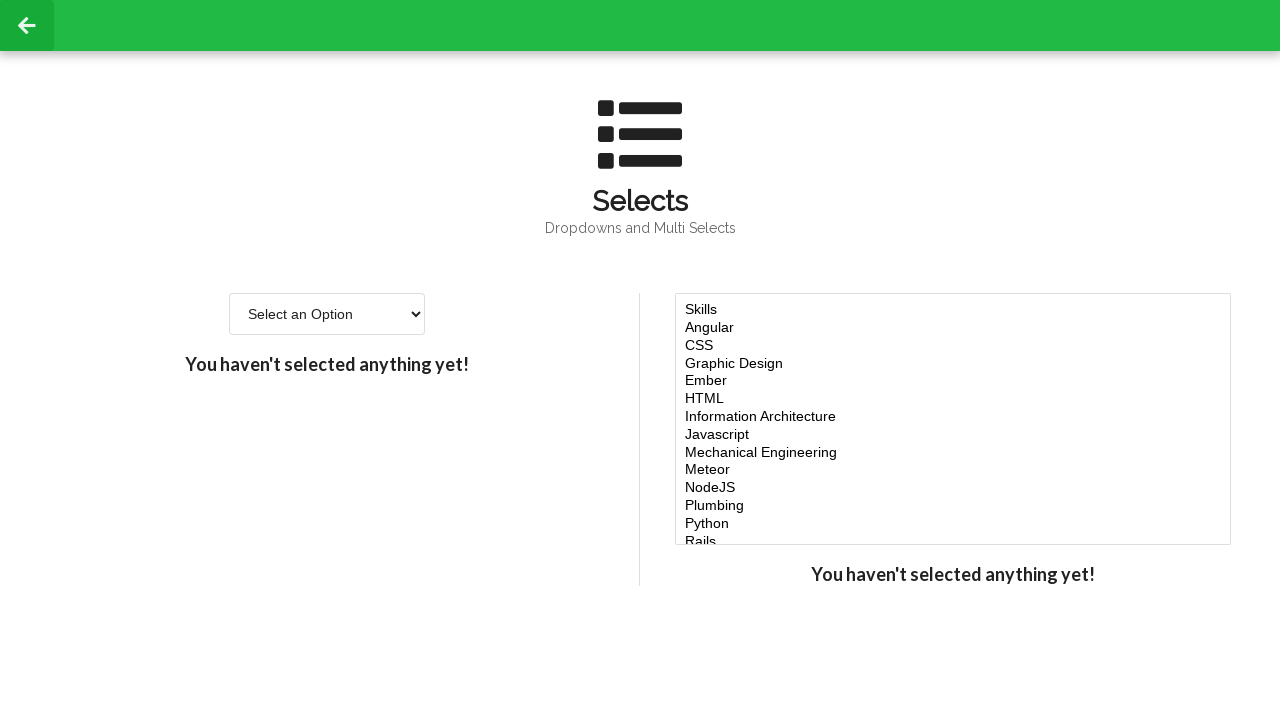

Located multiselect dropdown element
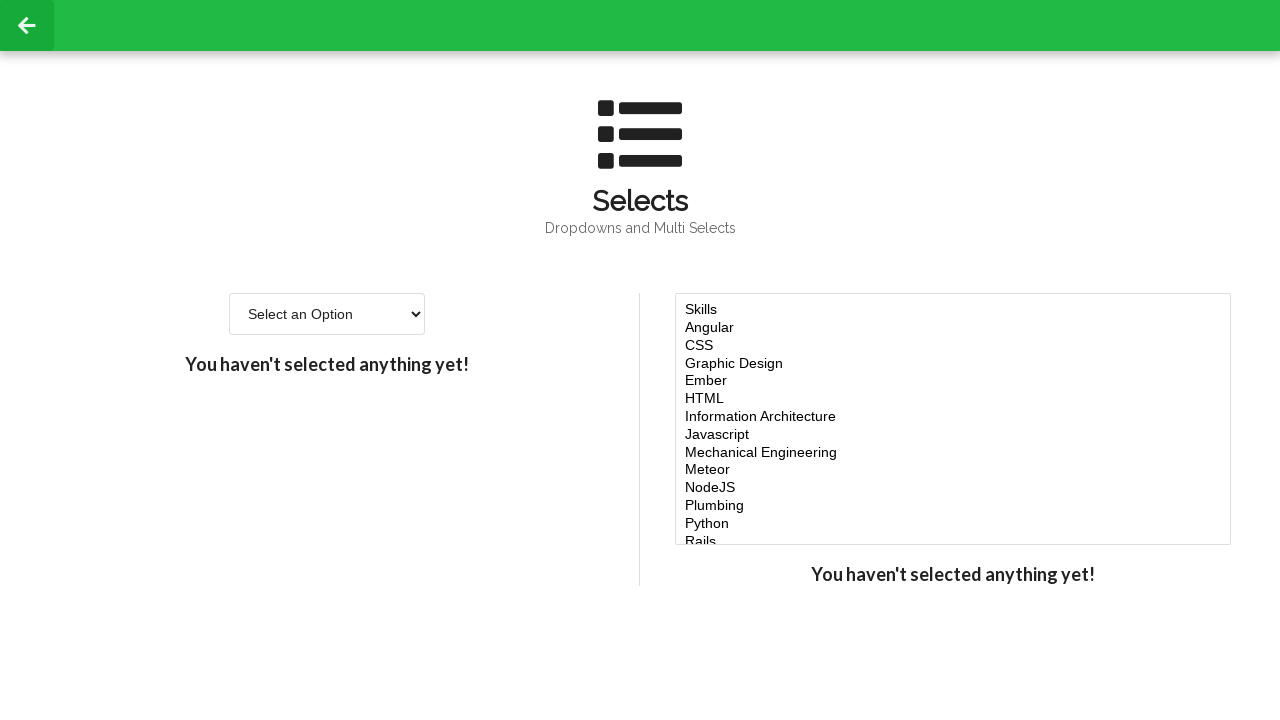

Selected 'Javascript' option by visible text on #multi-select
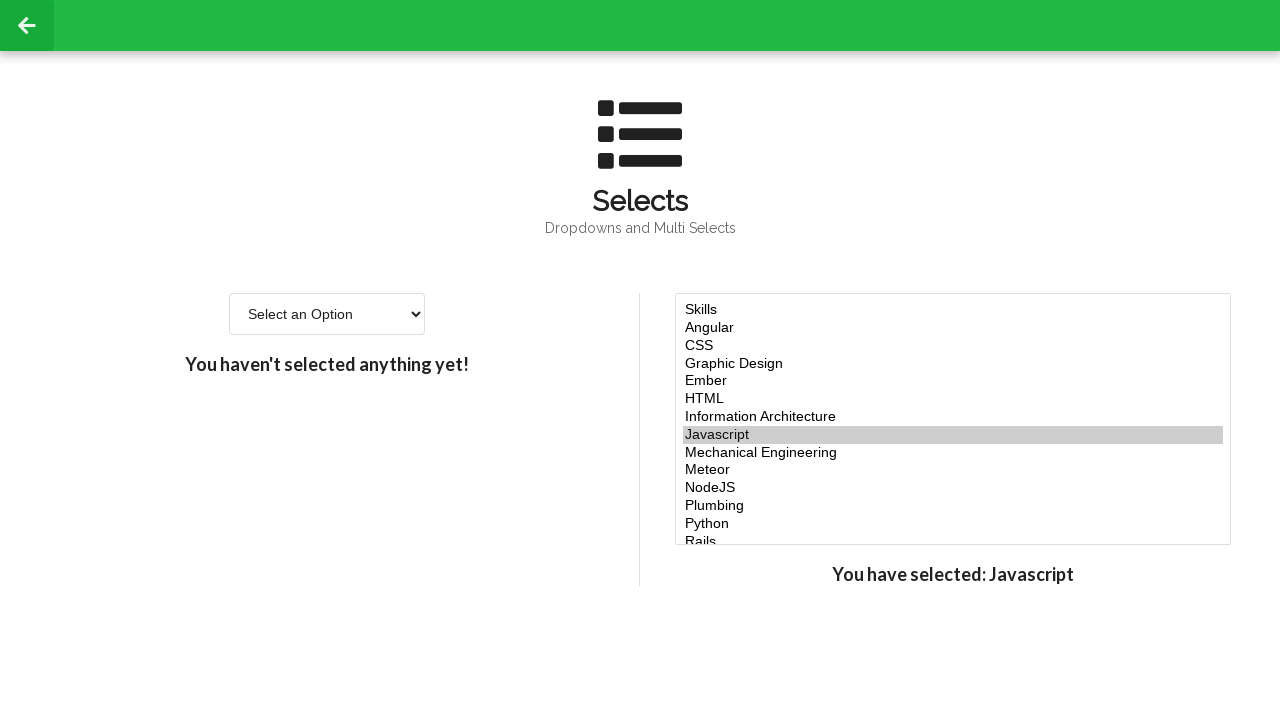

Selected option at index 4 on #multi-select
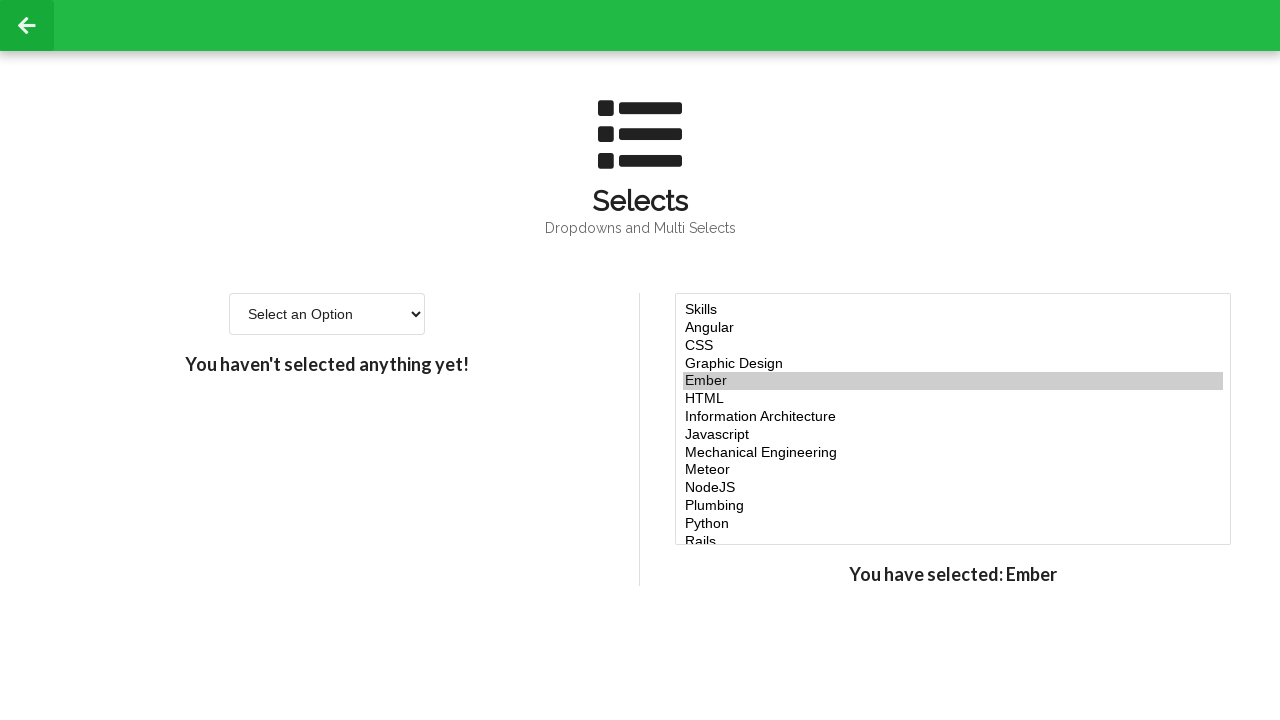

Selected option at index 5 on #multi-select
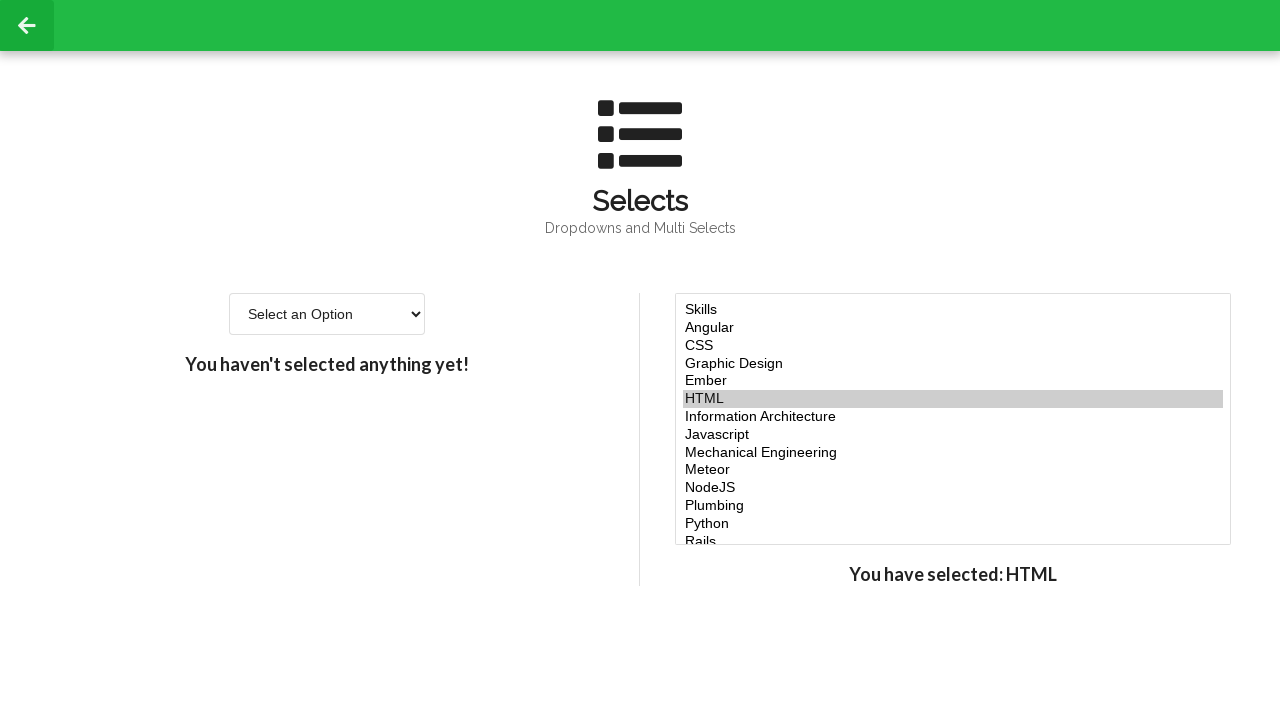

Selected 'NodeJS' option by value 'node' on #multi-select
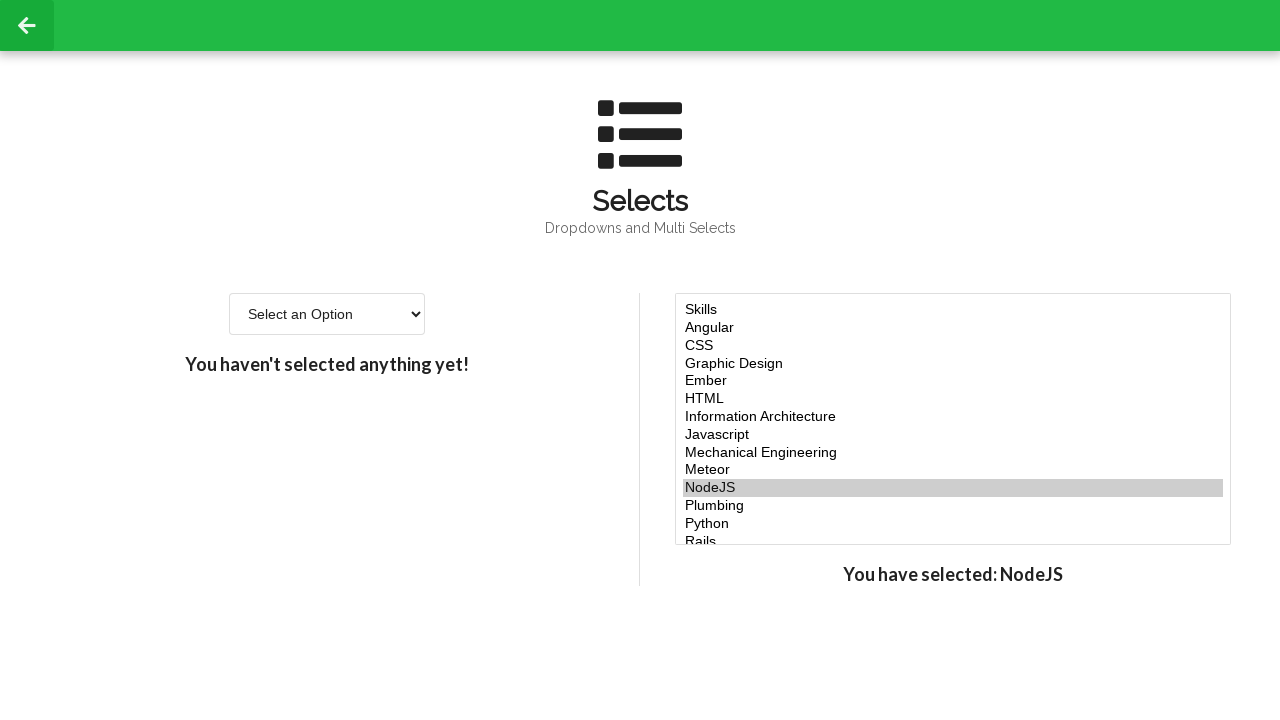

Deselected option at index 7 (Javascript) using evaluate
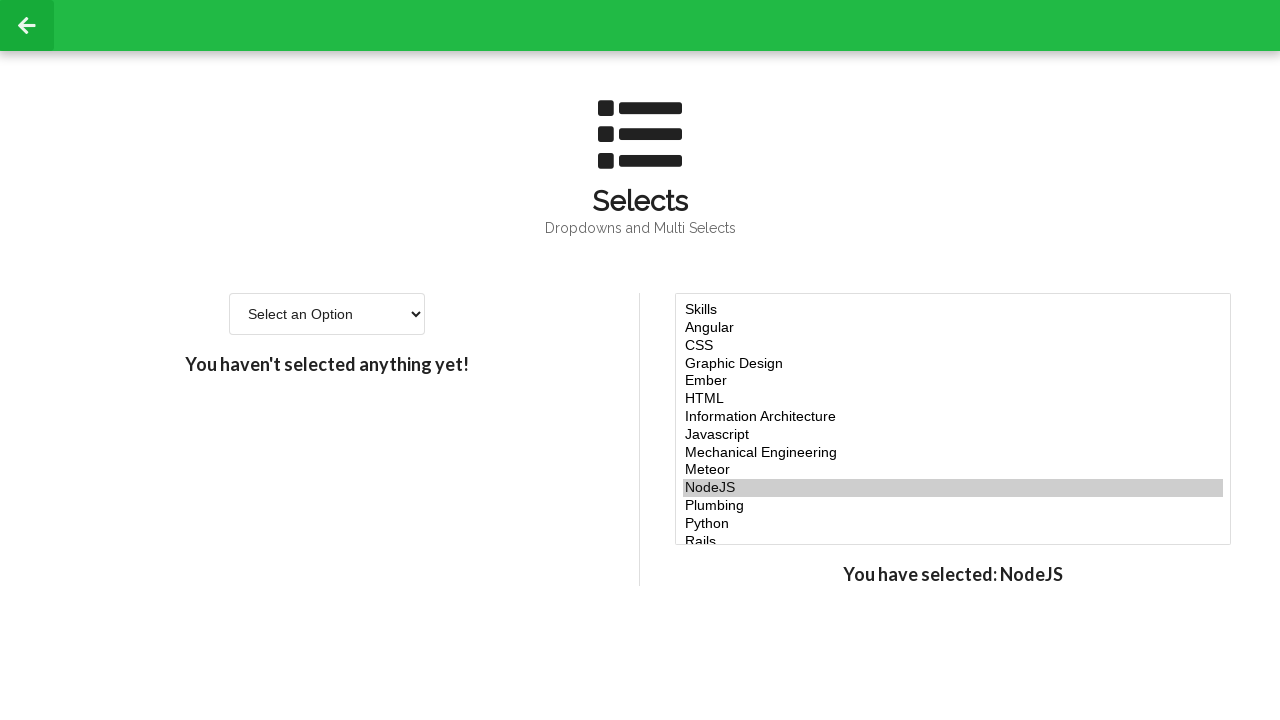

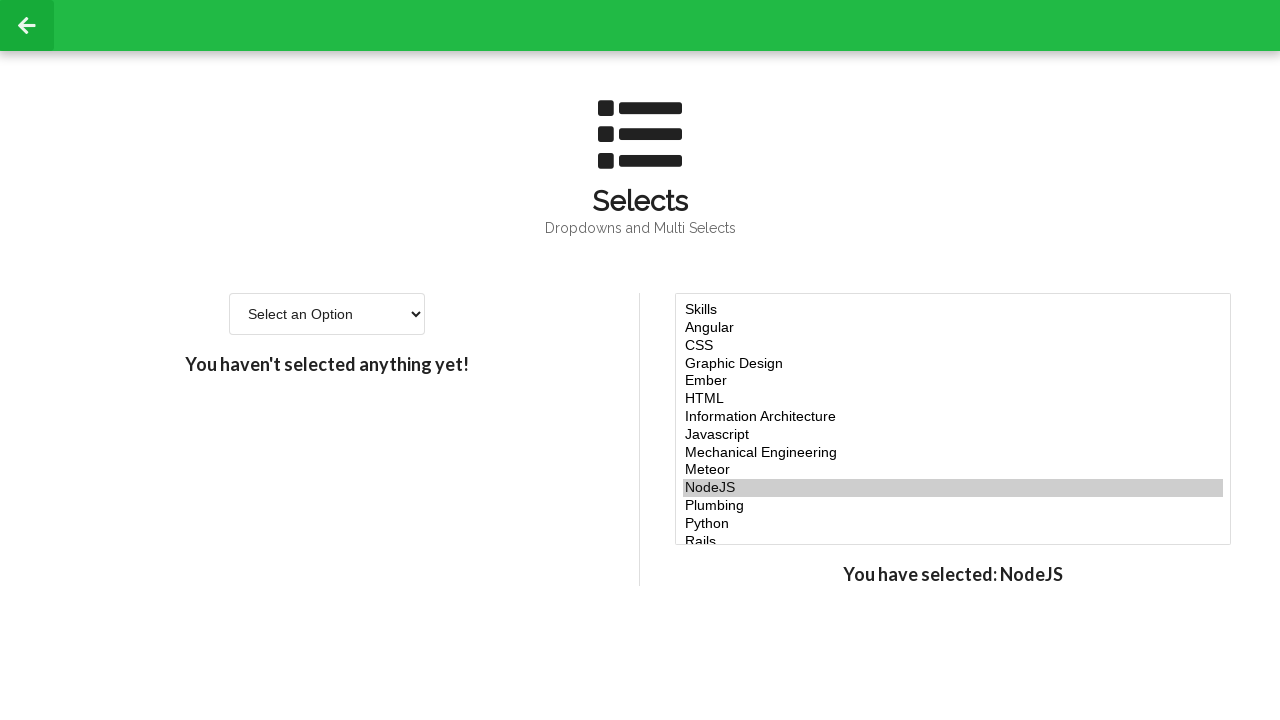